Tests checkbox functionality by finding all checkboxes with name "accessories" and clicking each one to select them

Starting URL: http://omayo.blogspot.com/

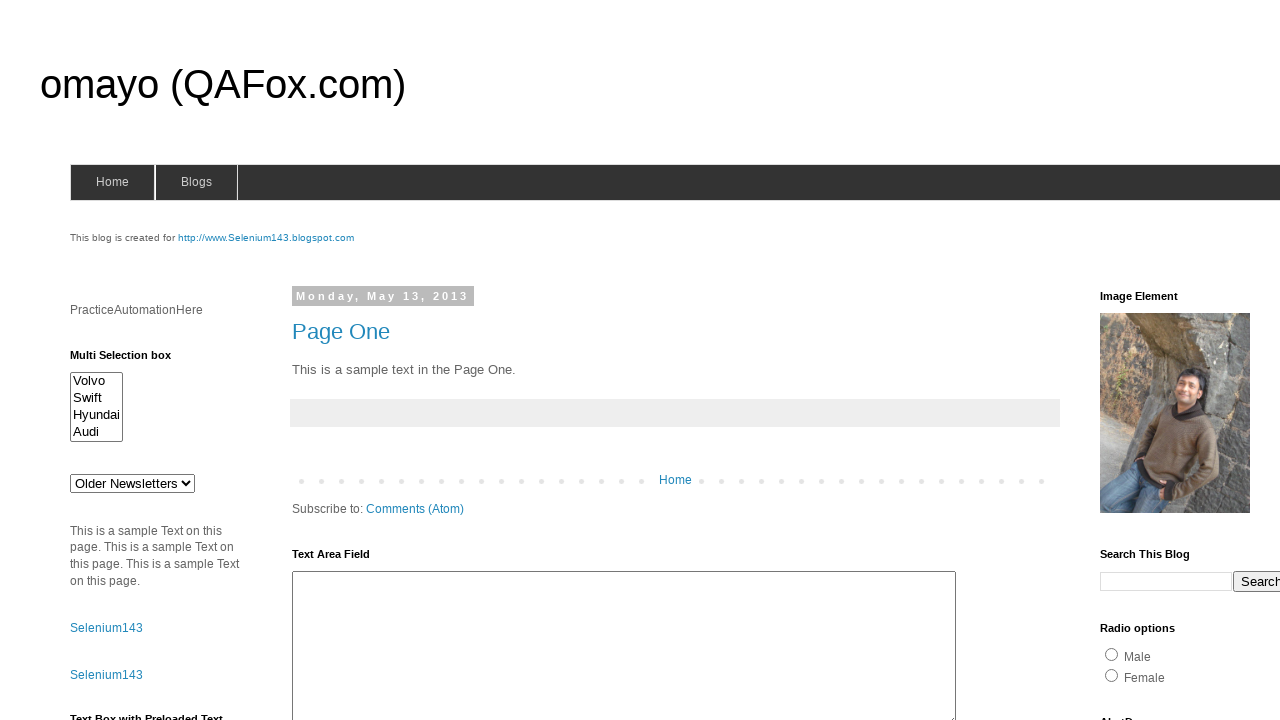

Located all checkboxes with name 'accessories'
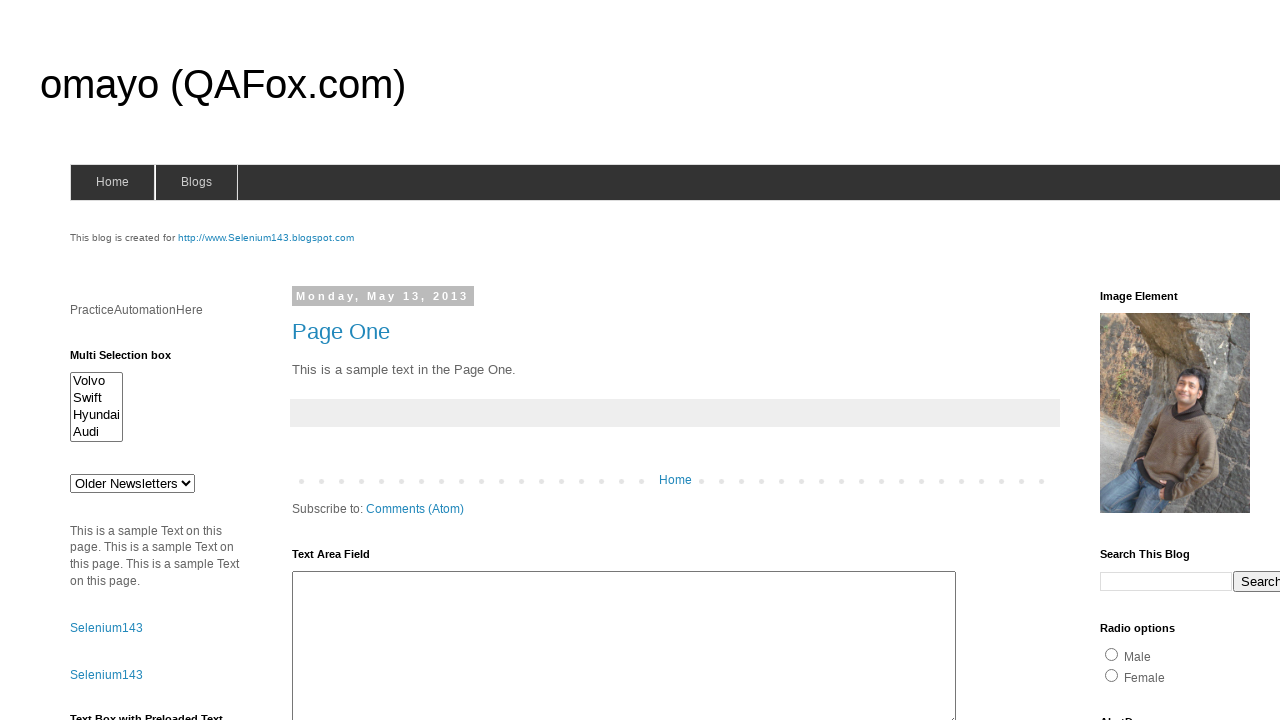

Clicked an accessories checkbox to select it at (1136, 360) on input[name='accessories'] >> nth=0
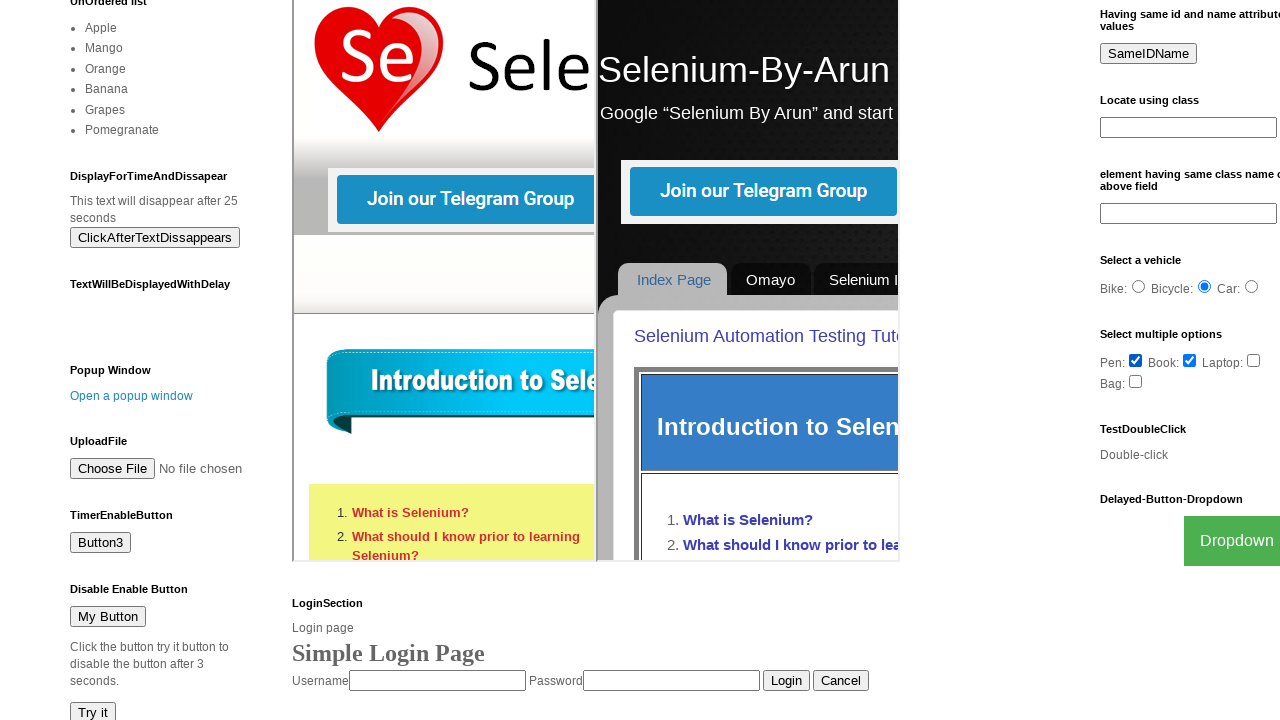

Clicked an accessories checkbox to select it at (1190, 360) on input[name='accessories'] >> nth=1
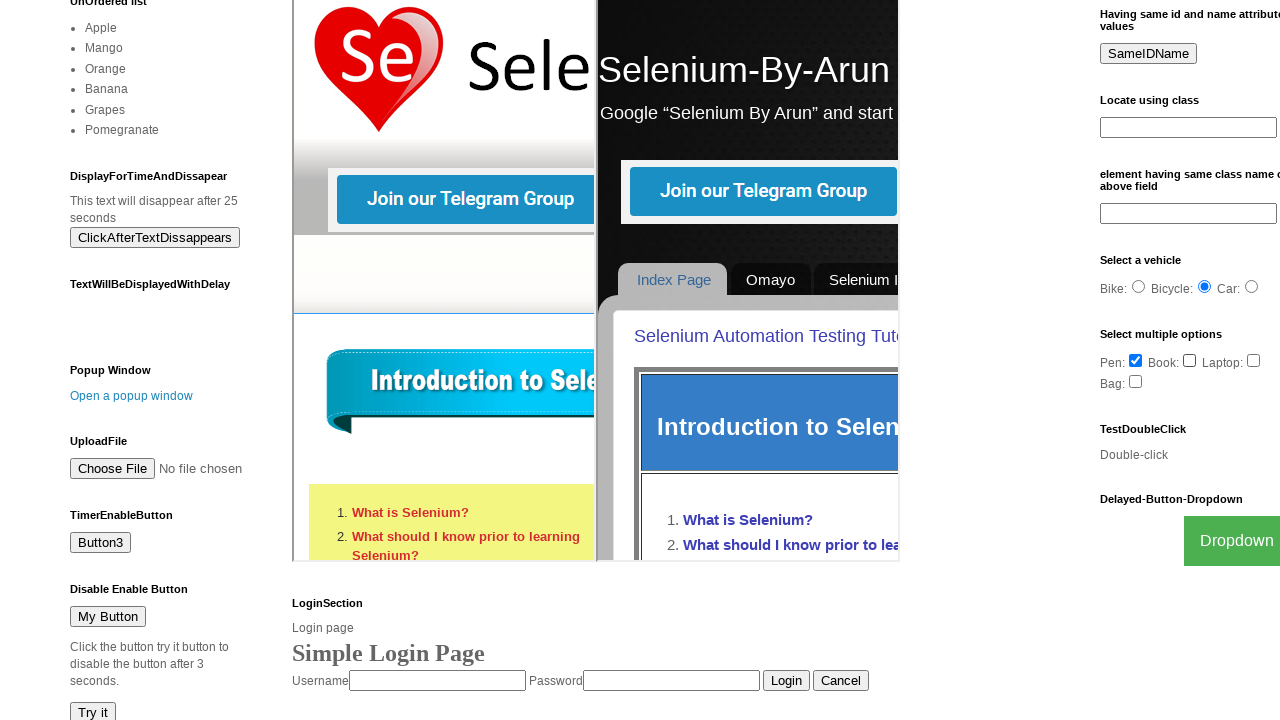

Clicked an accessories checkbox to select it at (1254, 360) on input[name='accessories'] >> nth=2
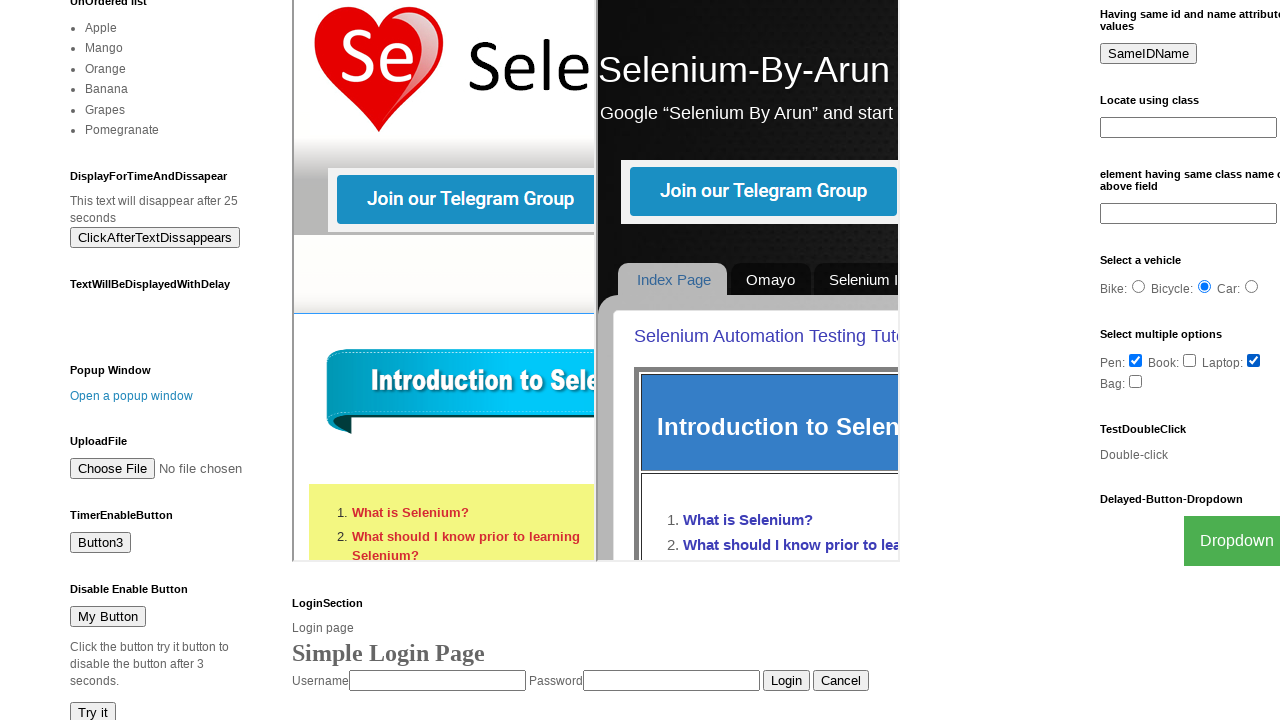

Clicked an accessories checkbox to select it at (1136, 381) on input[name='accessories'] >> nth=3
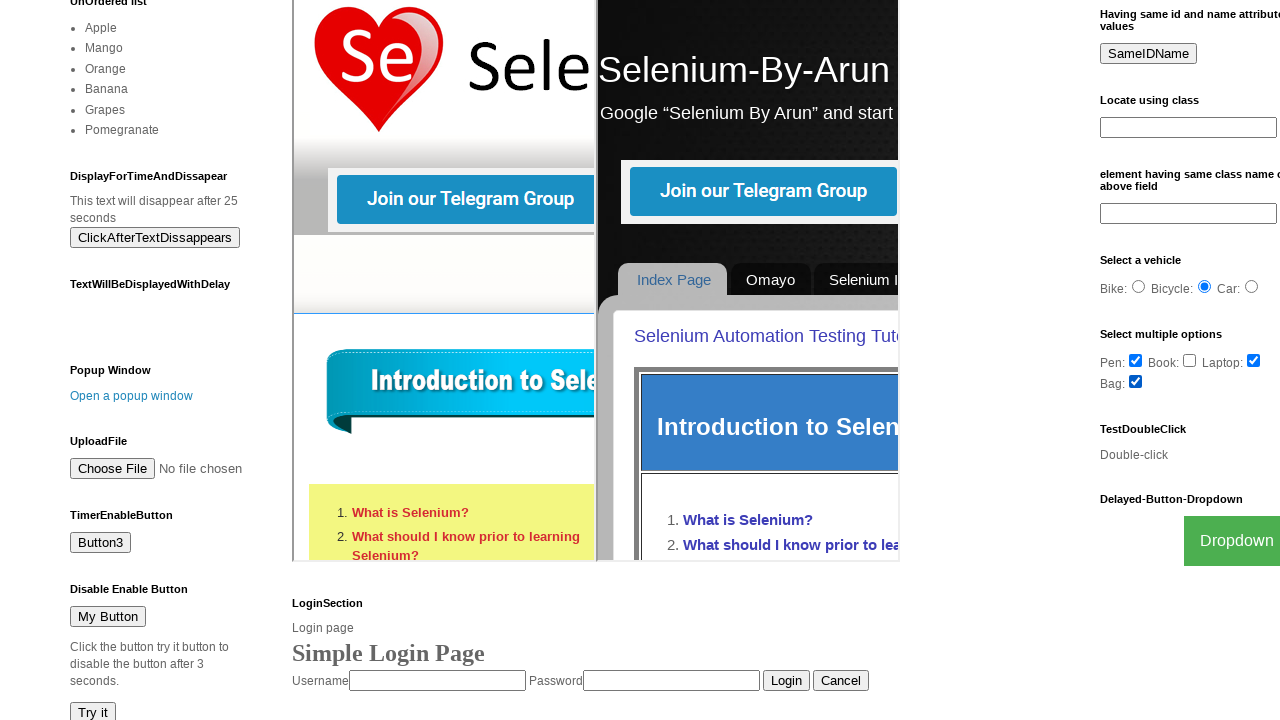

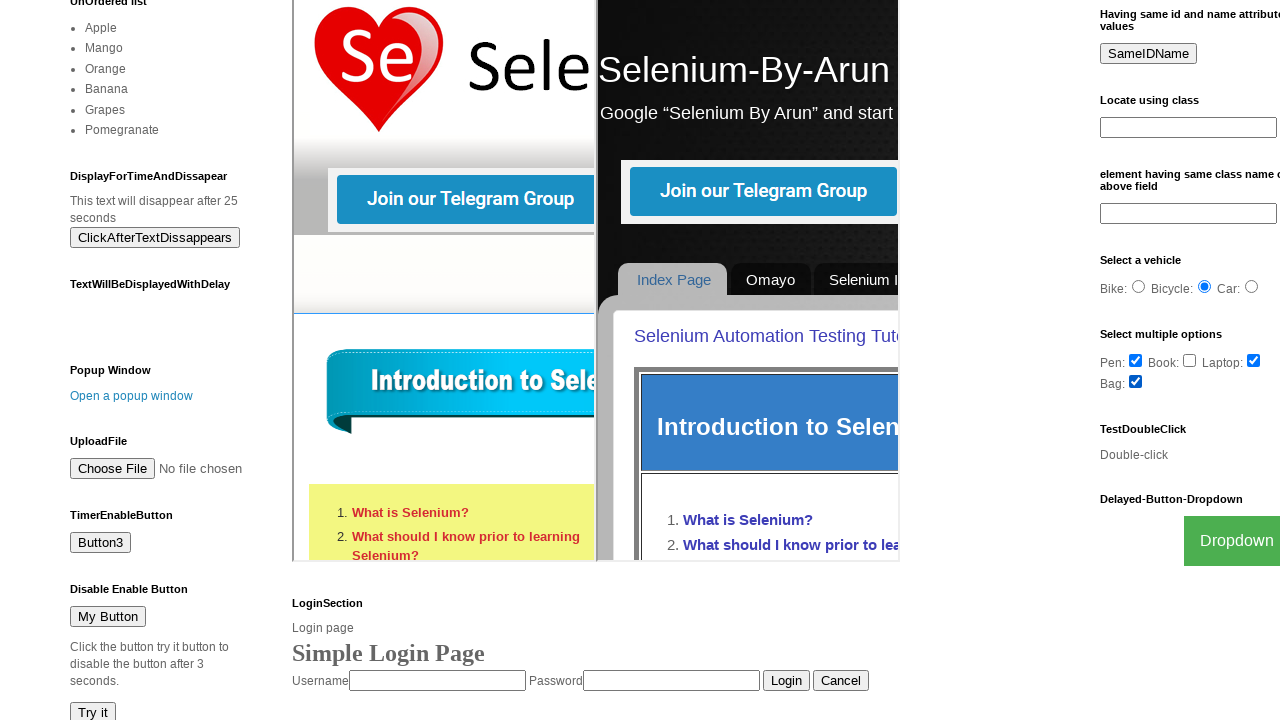